Navigates to Paytm website and maximizes the browser window

Starting URL: https://paytm.com/

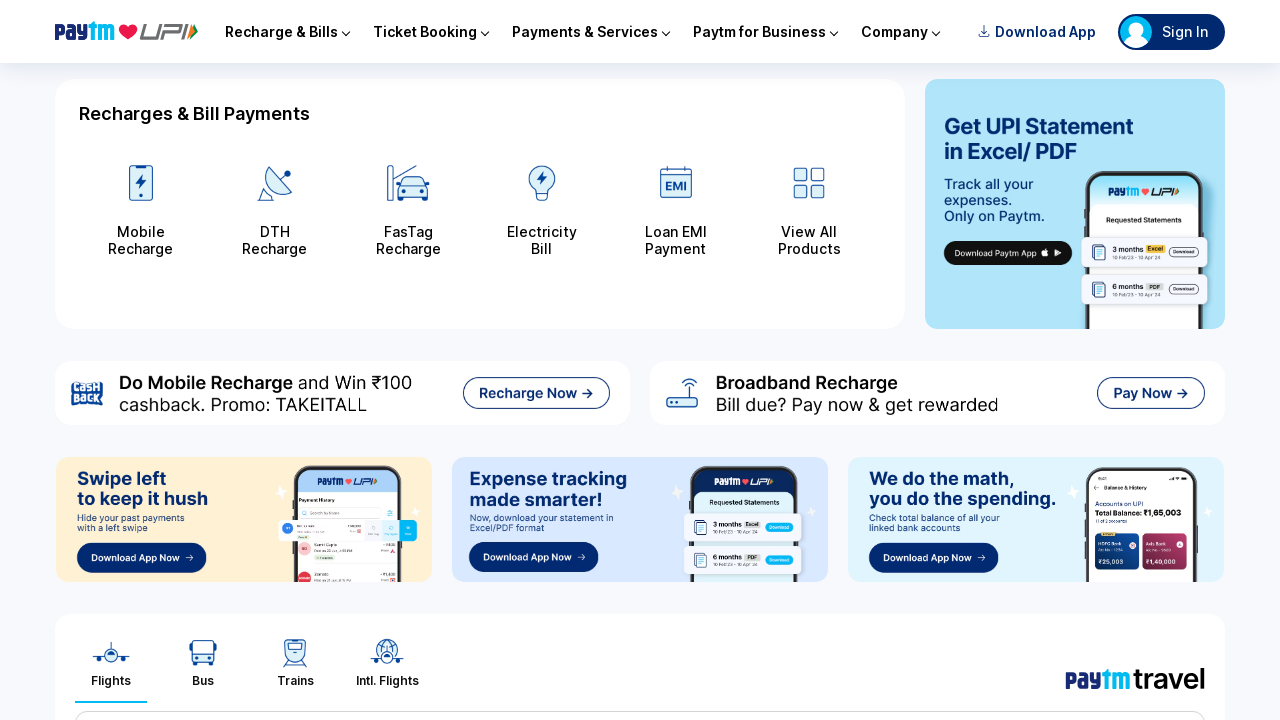

Navigated to Paytm website at https://paytm.com/
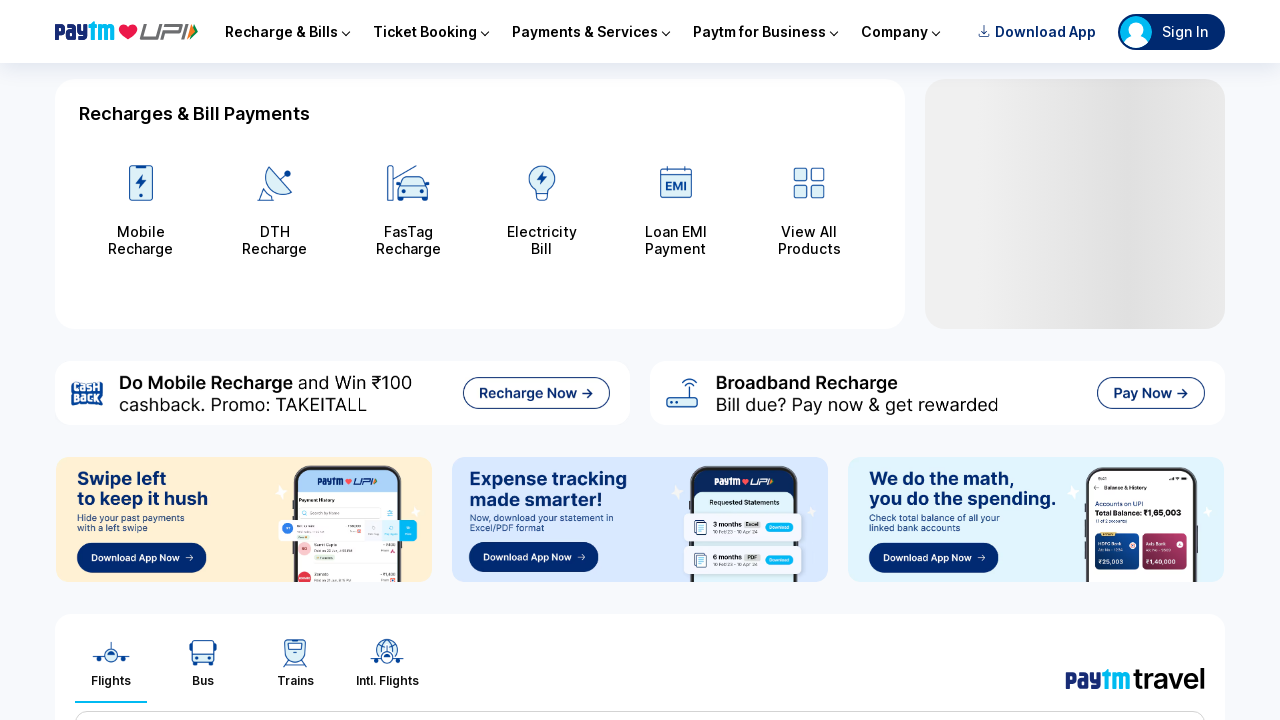

Maximized browser window to 1920x1080
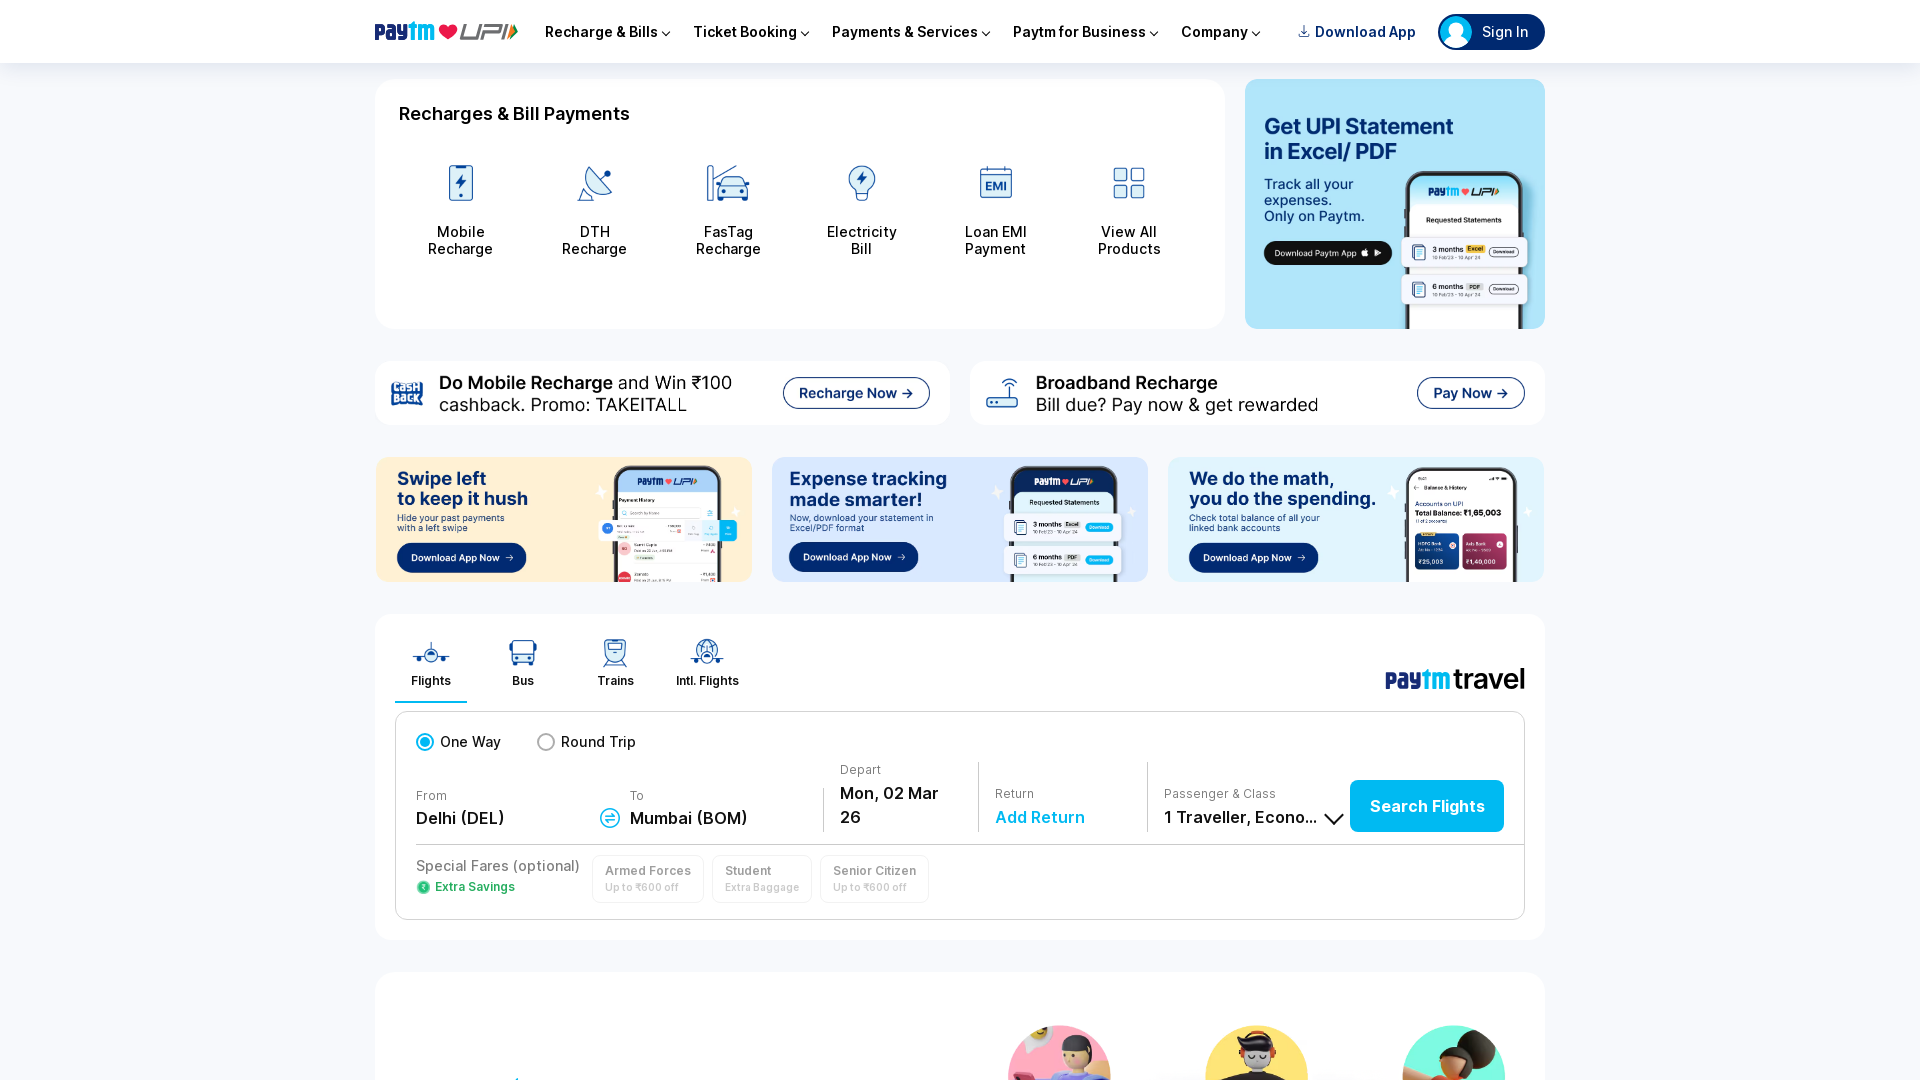

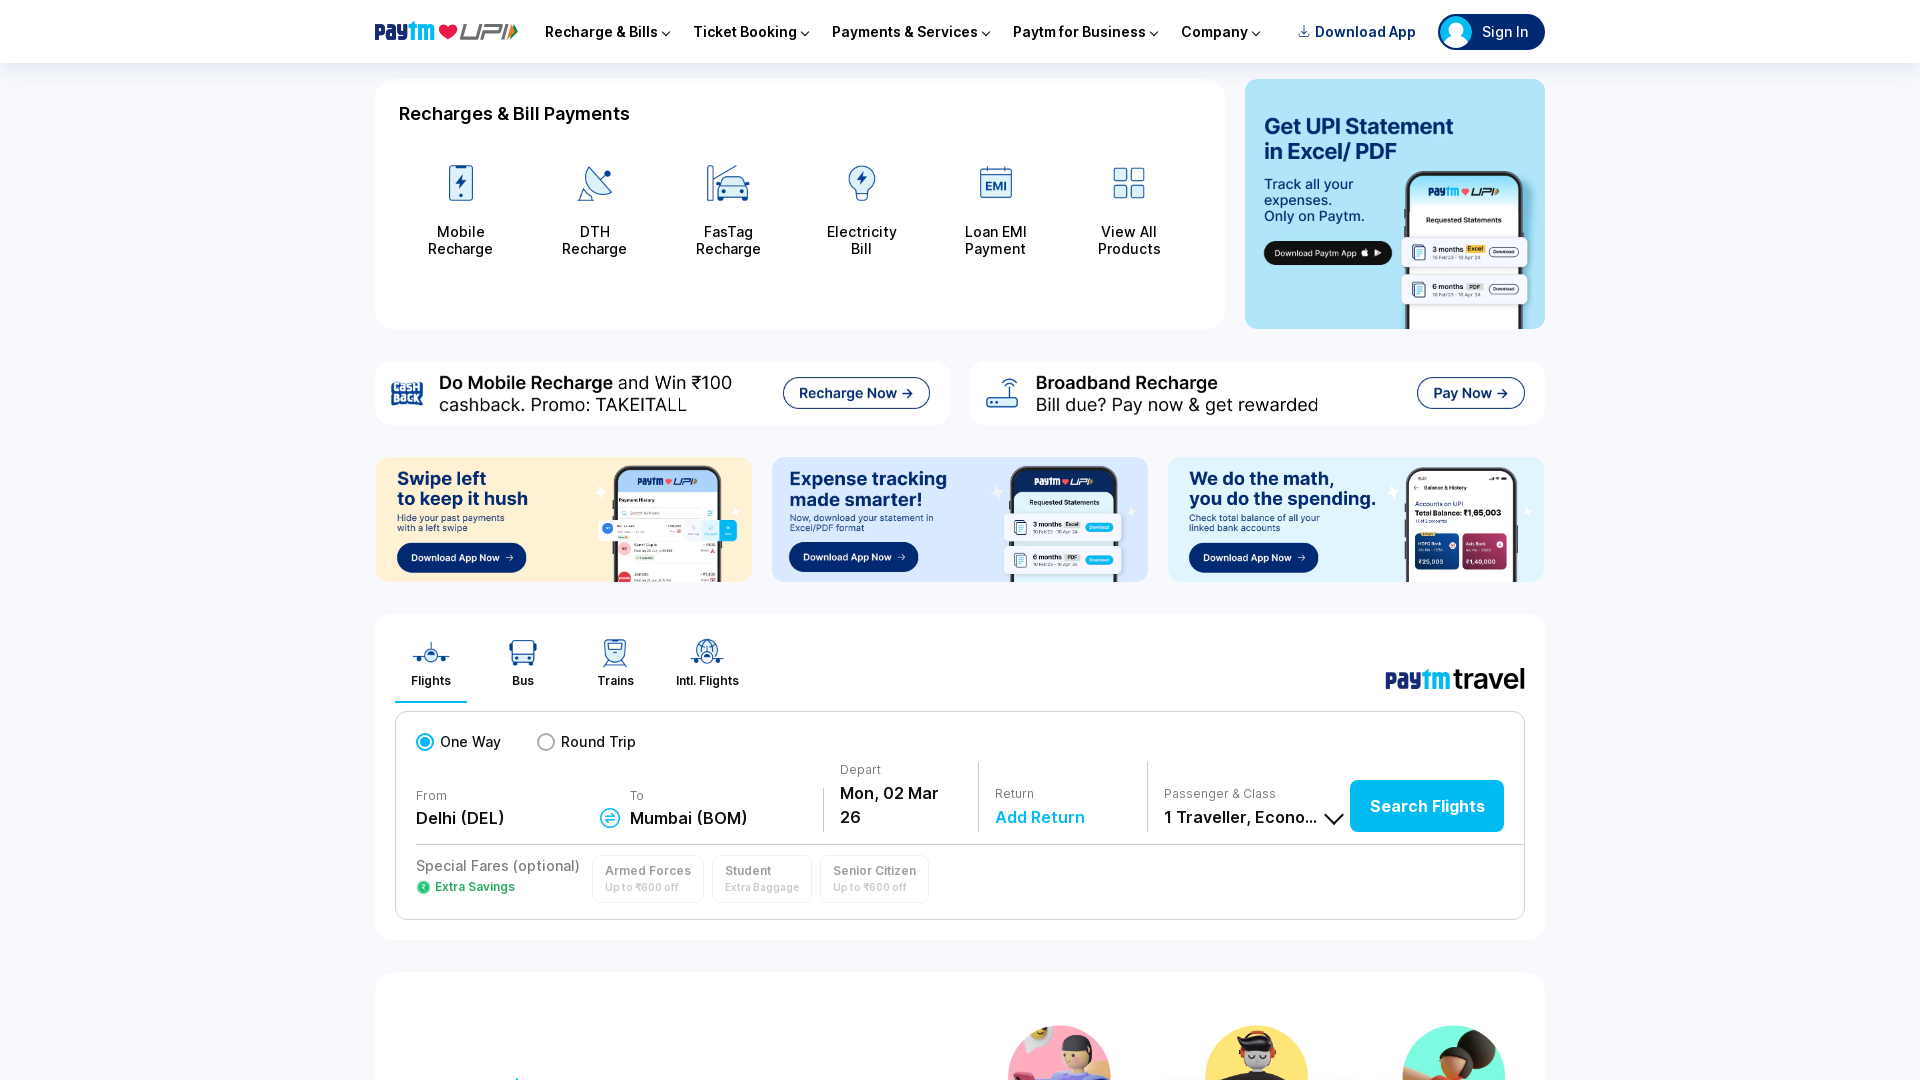